Tests navigation to testimonials section on Spanish version by clicking the Testimonios link in navigation

Starting URL: https://english-creative.com/es/

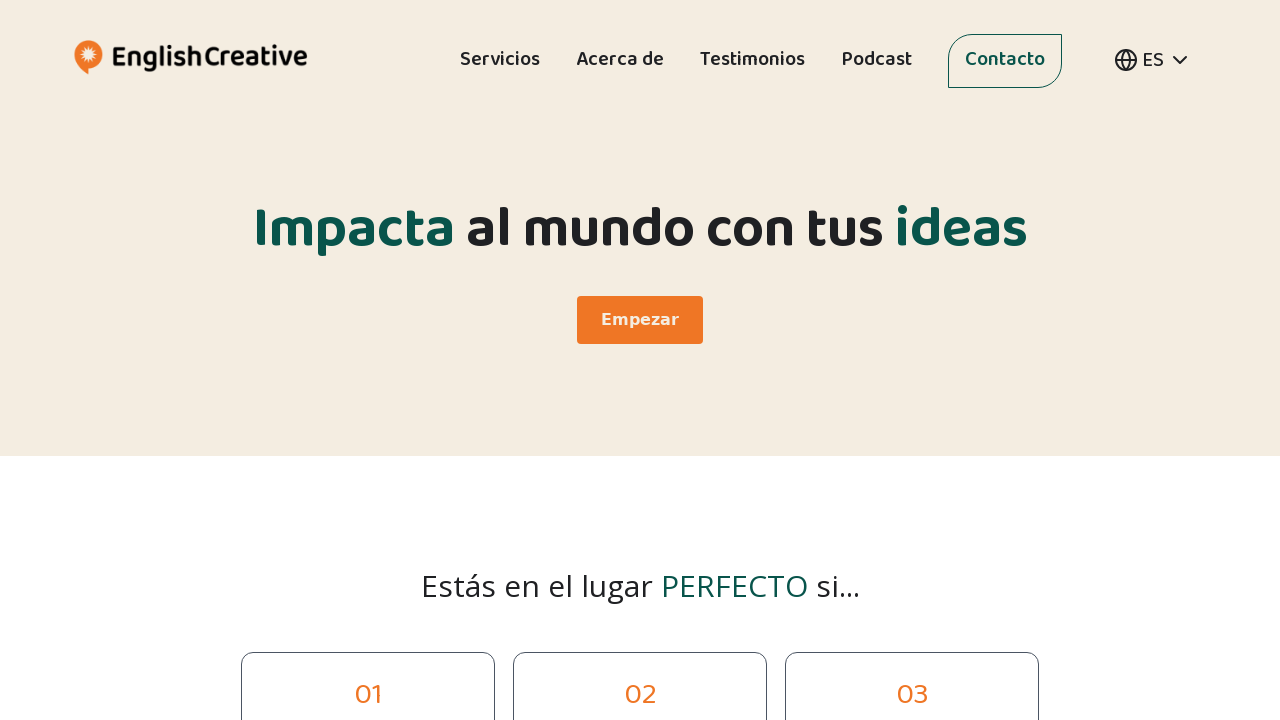

Clicked 'Testimonios' link in navigation at (752, 64) on internal:role=navigation >> internal:role=link[name="Testimonios"i]
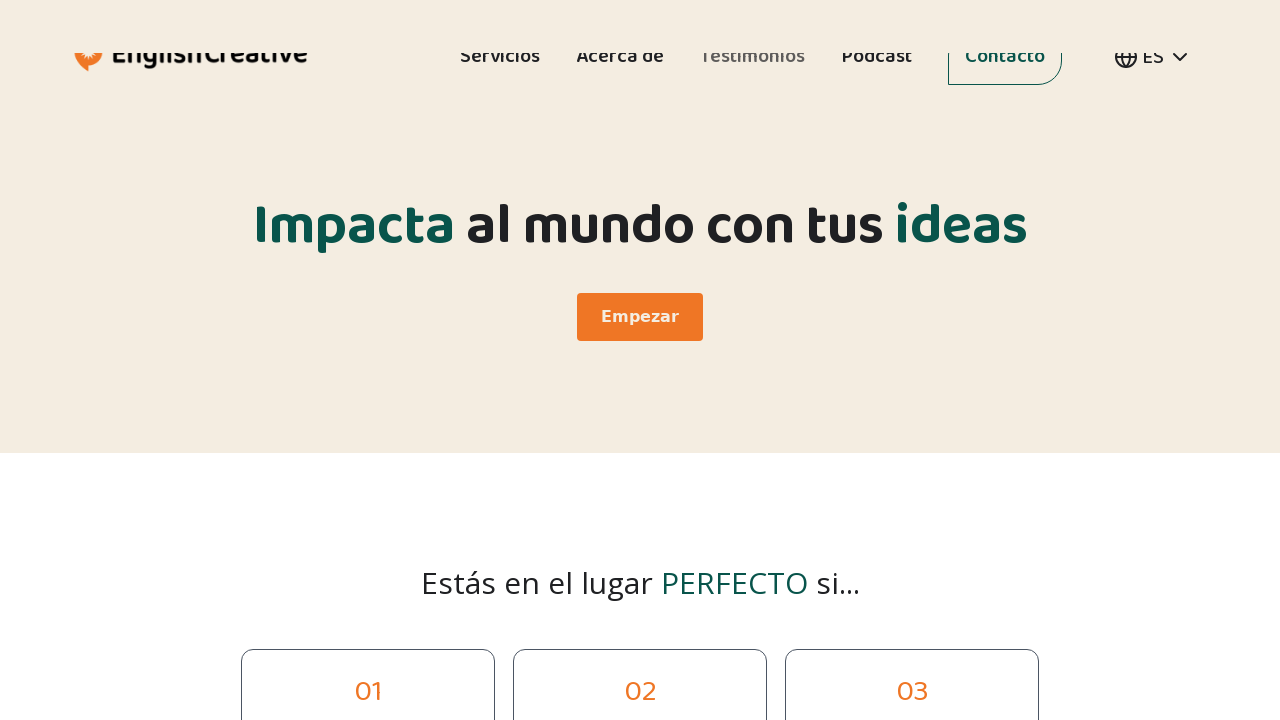

Navigated to testimonials section on Spanish version
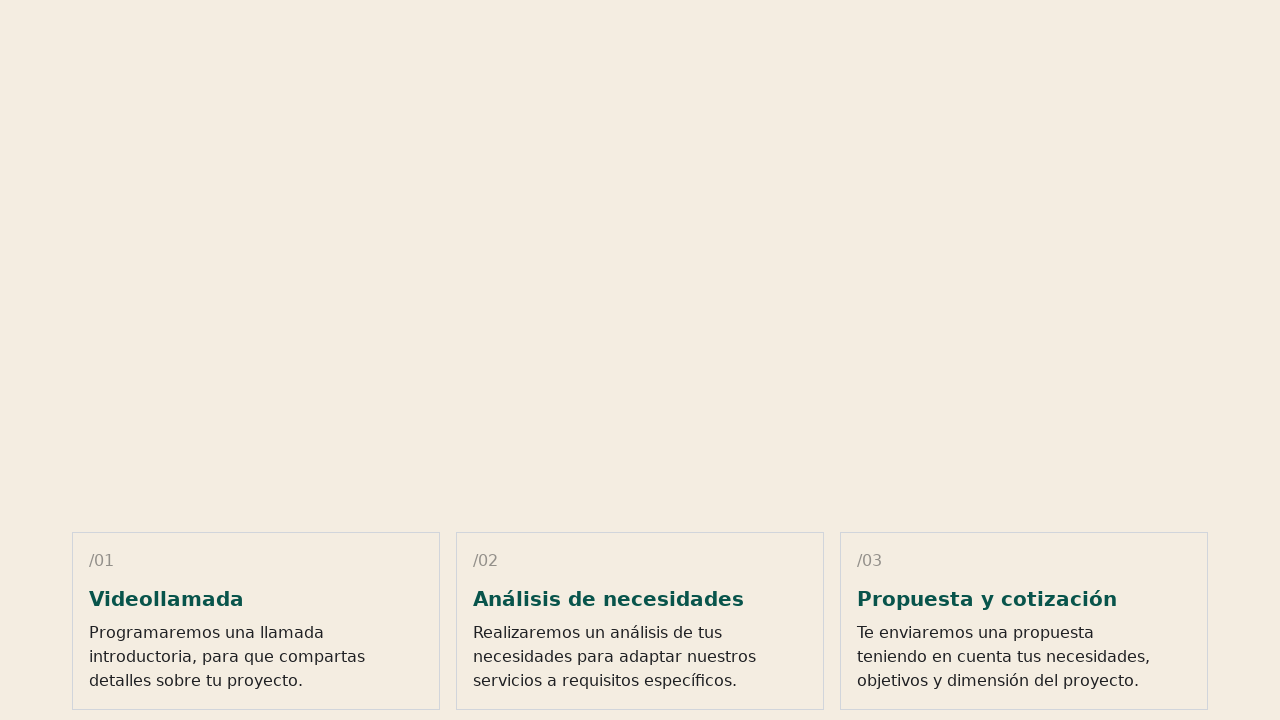

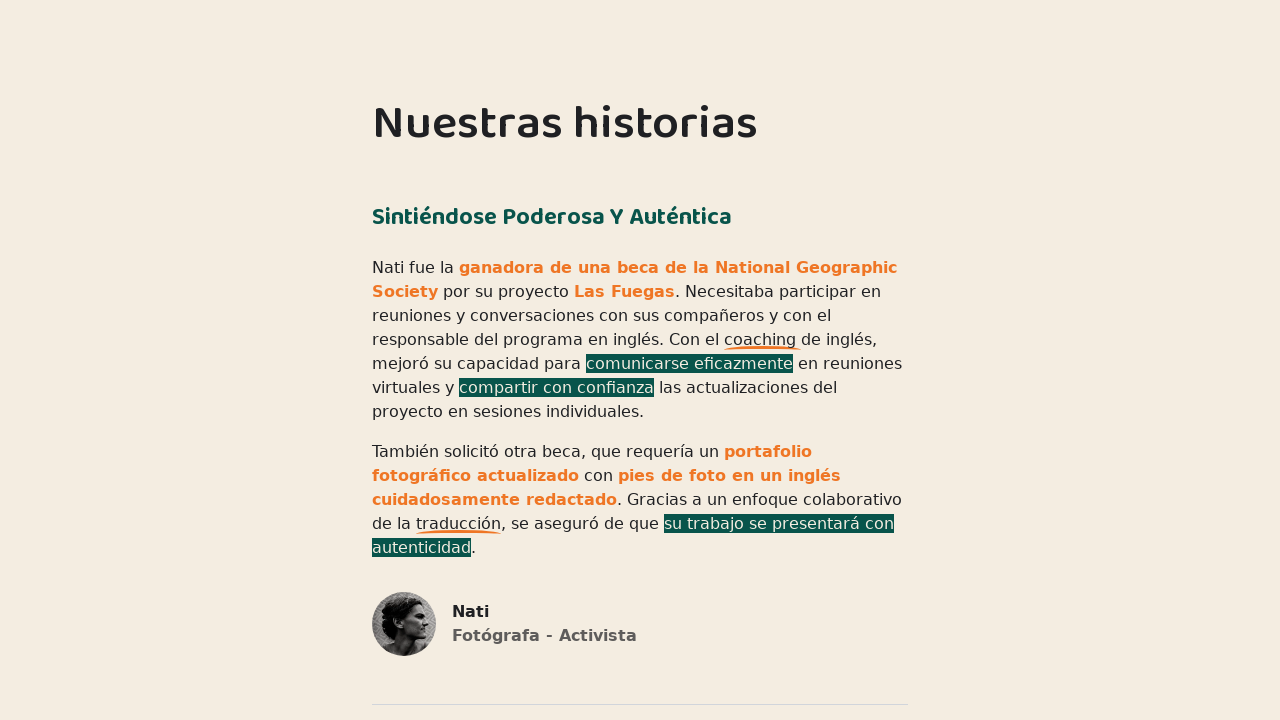